Tests drag and drop functionality on jQuery UI demo page by dragging an element into a droppable area

Starting URL: https://jqueryui.com/droppable/

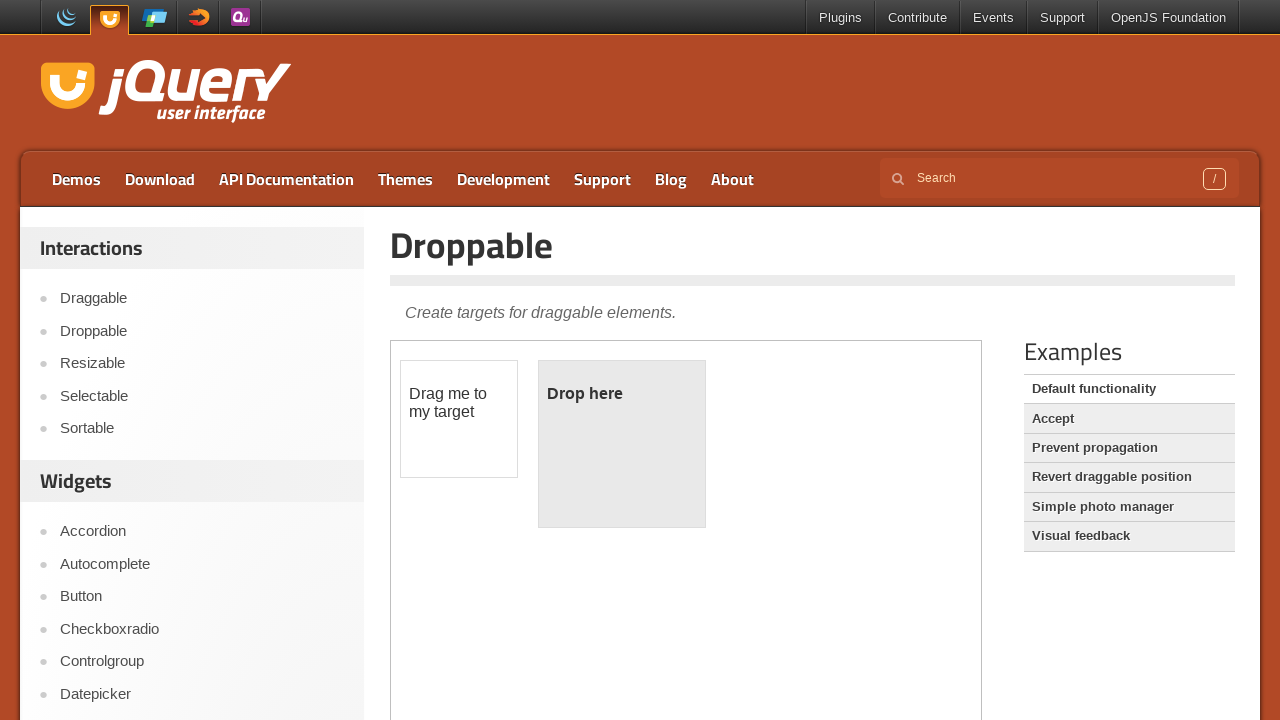

Located iframe containing jQuery UI droppable demo
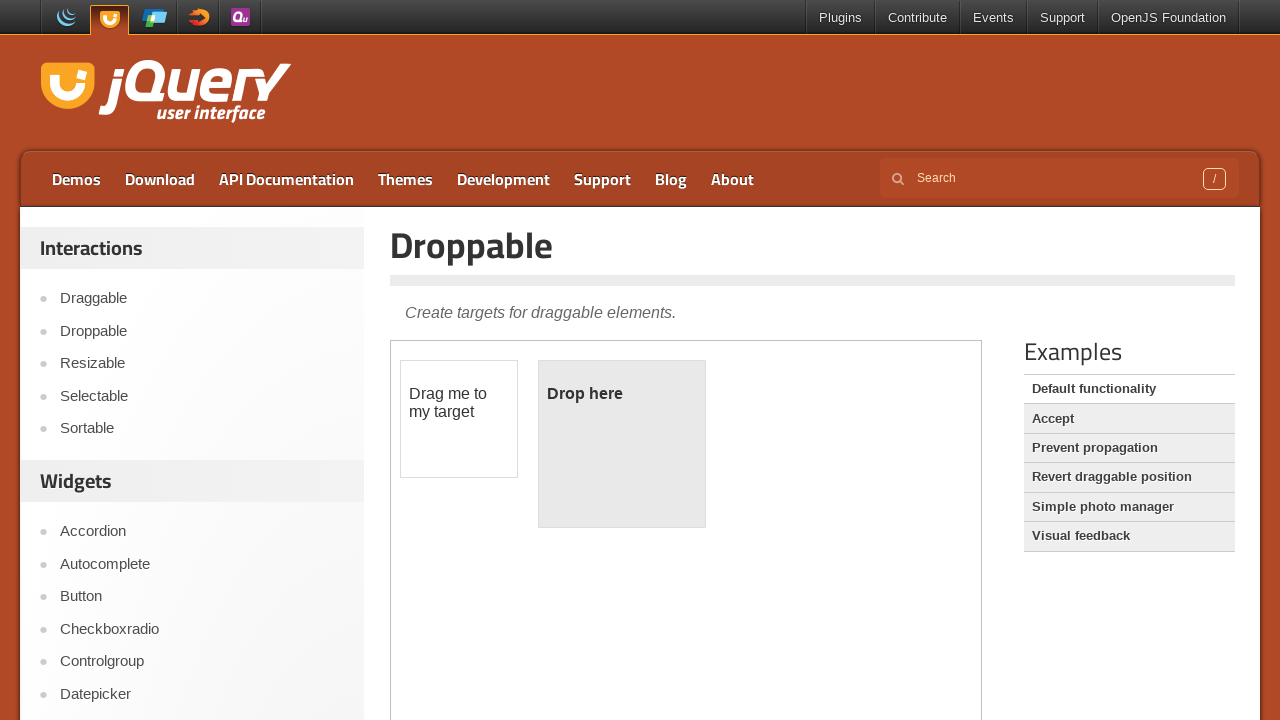

Located draggable element with id 'draggable'
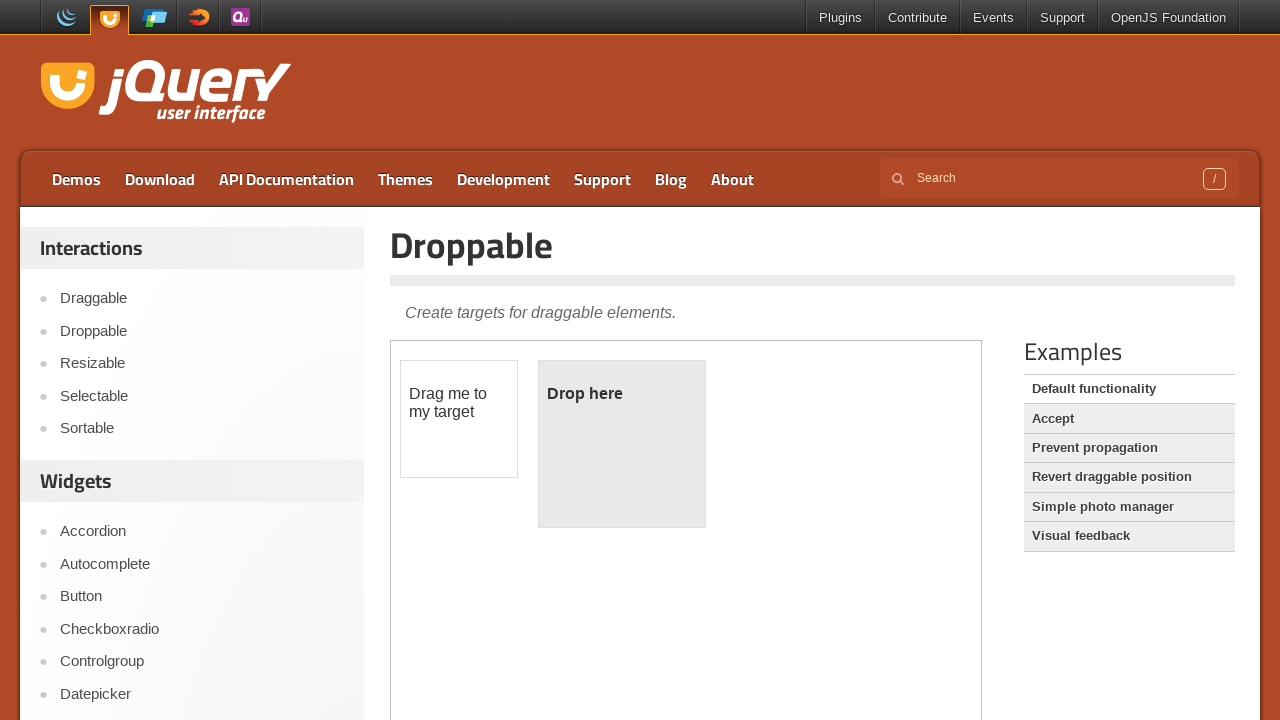

Located droppable target element with id 'droppable'
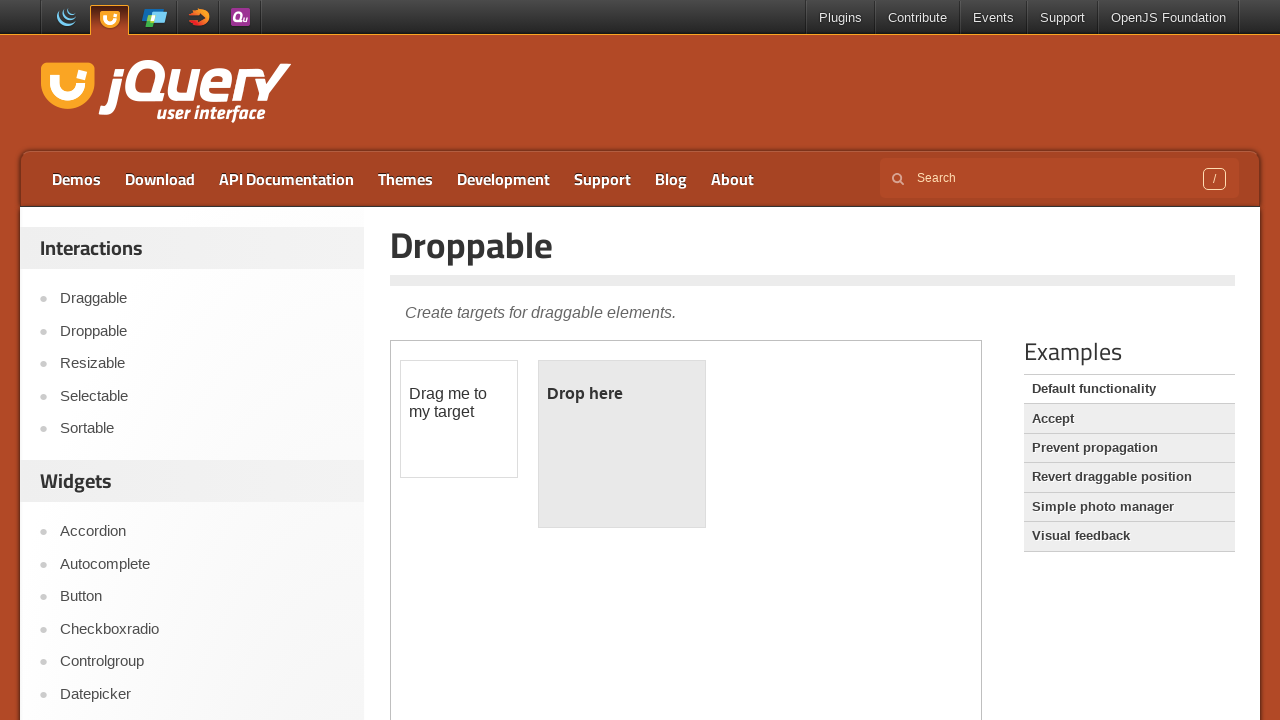

Dragged element from source to droppable target area at (622, 444)
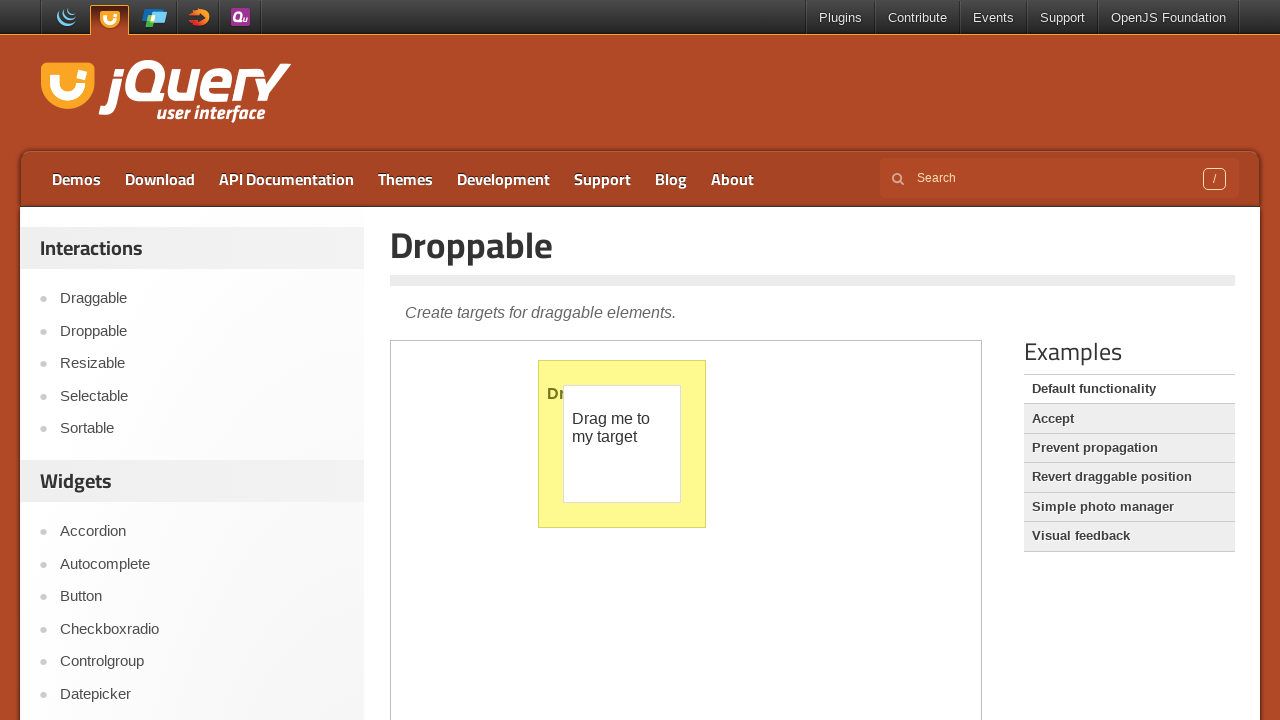

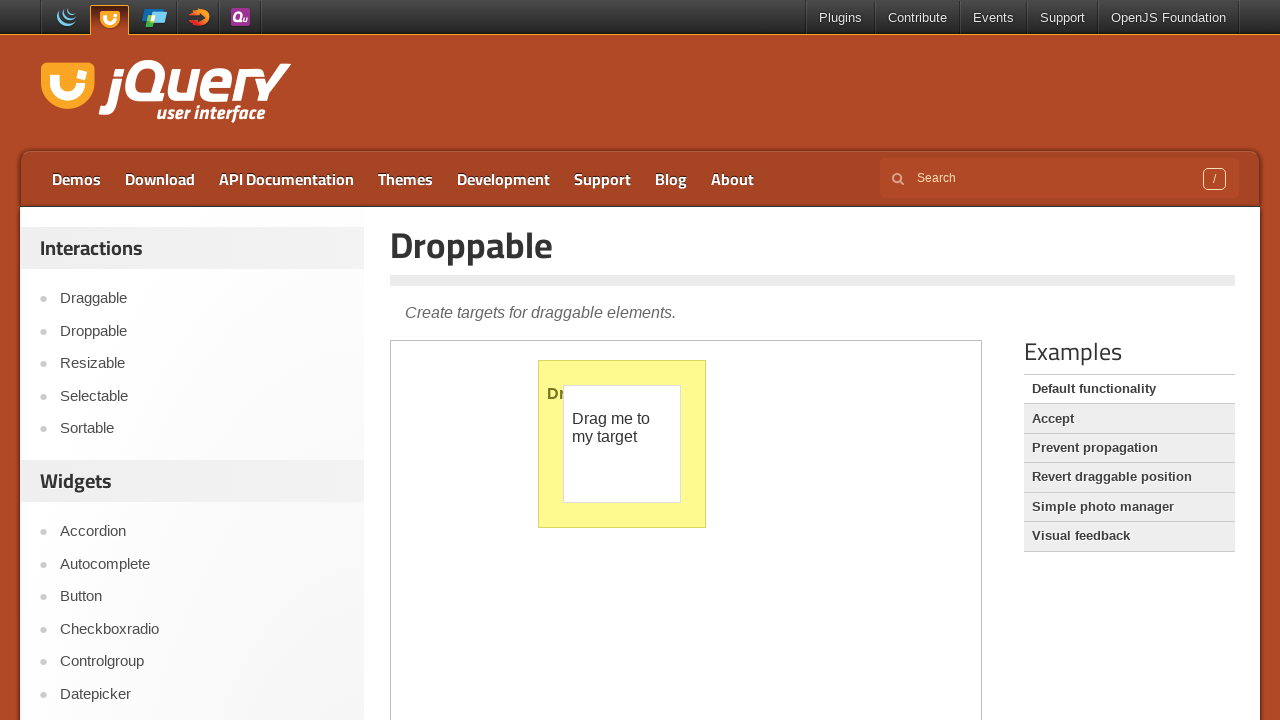